Verifies that clicking the signup button navigates to the signup page URL

Starting URL: https://vue-demo.daniel-avellaneda.com

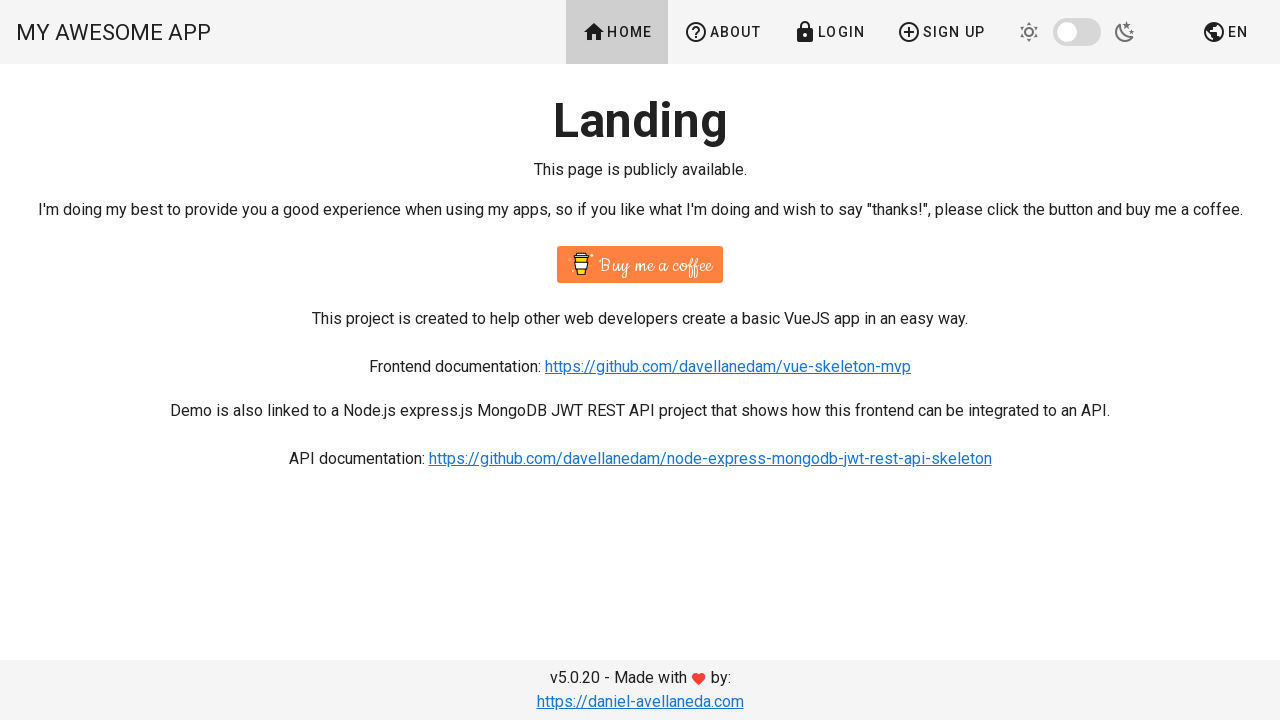

Navigated to starting URL https://vue-demo.daniel-avellaneda.com
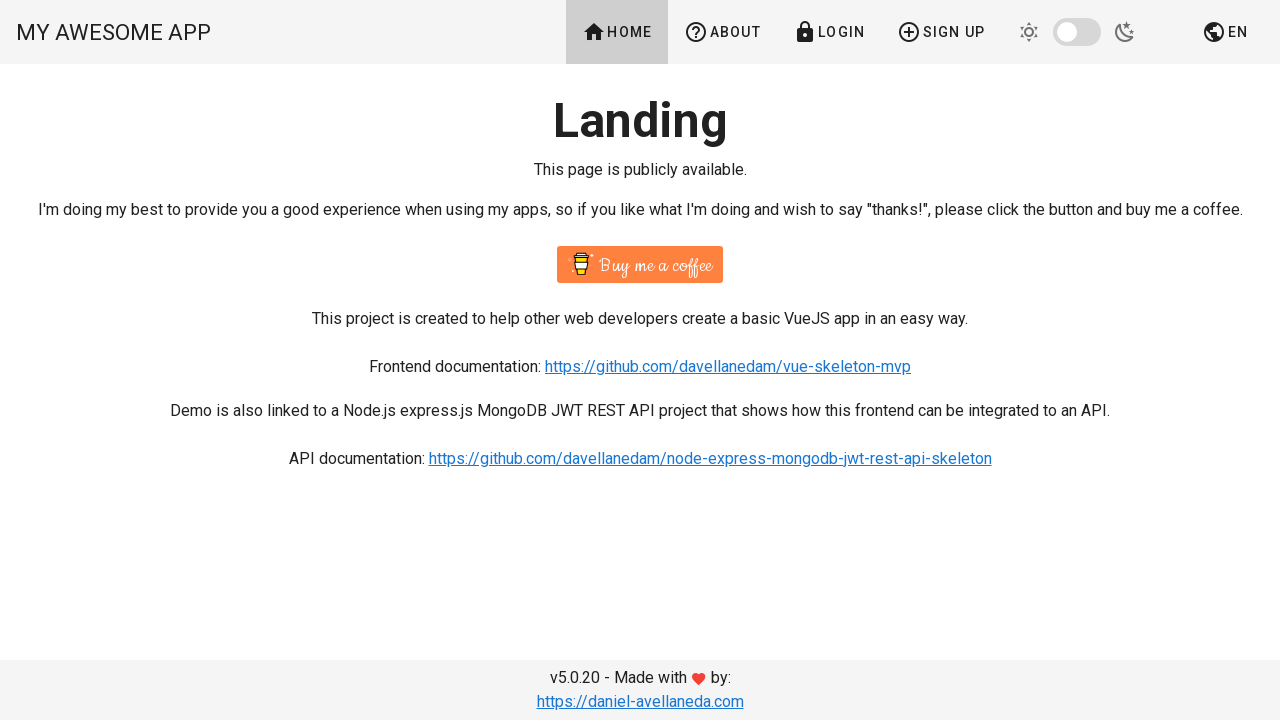

Clicked signup button at (941, 32) on text=Sign up
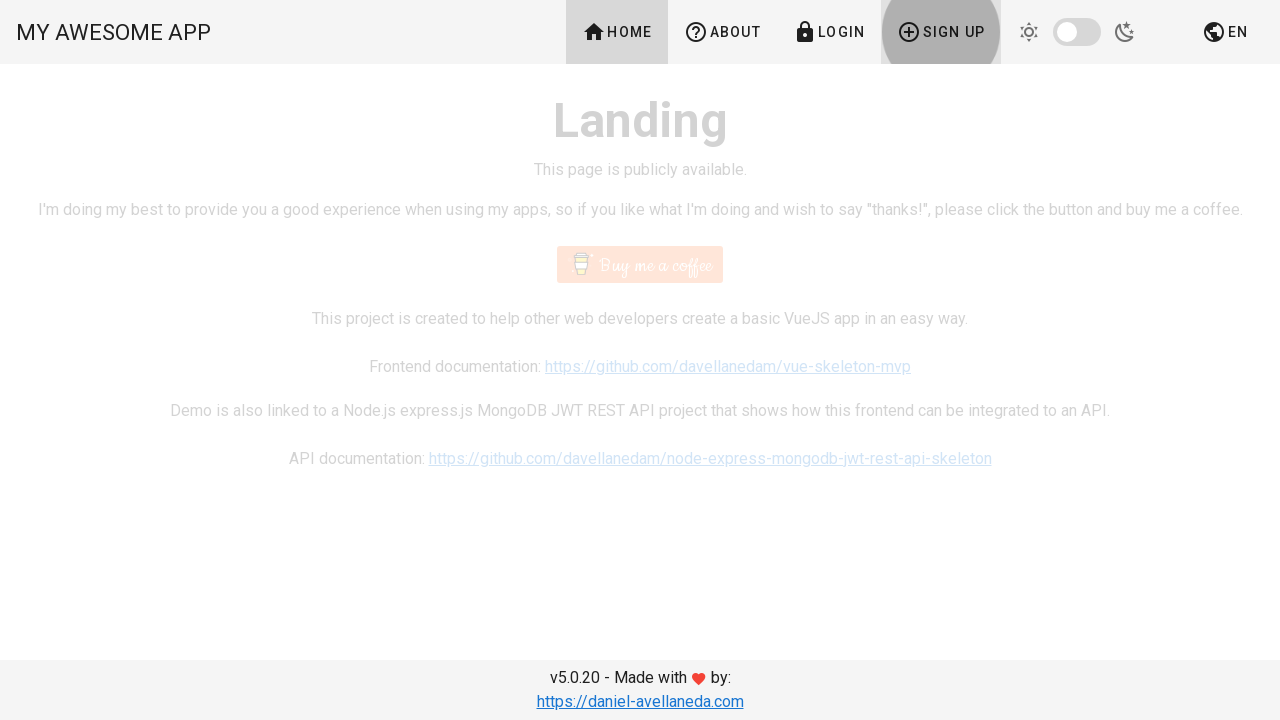

Verified that current URL contains /signup path
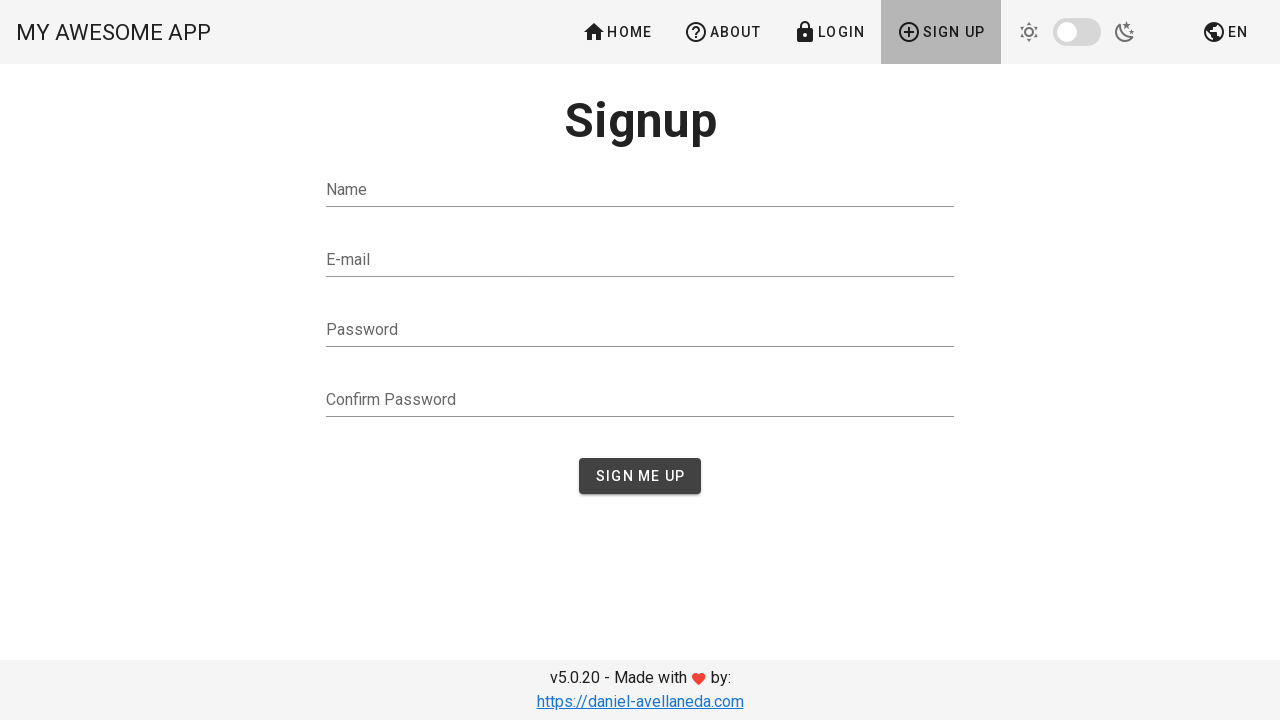

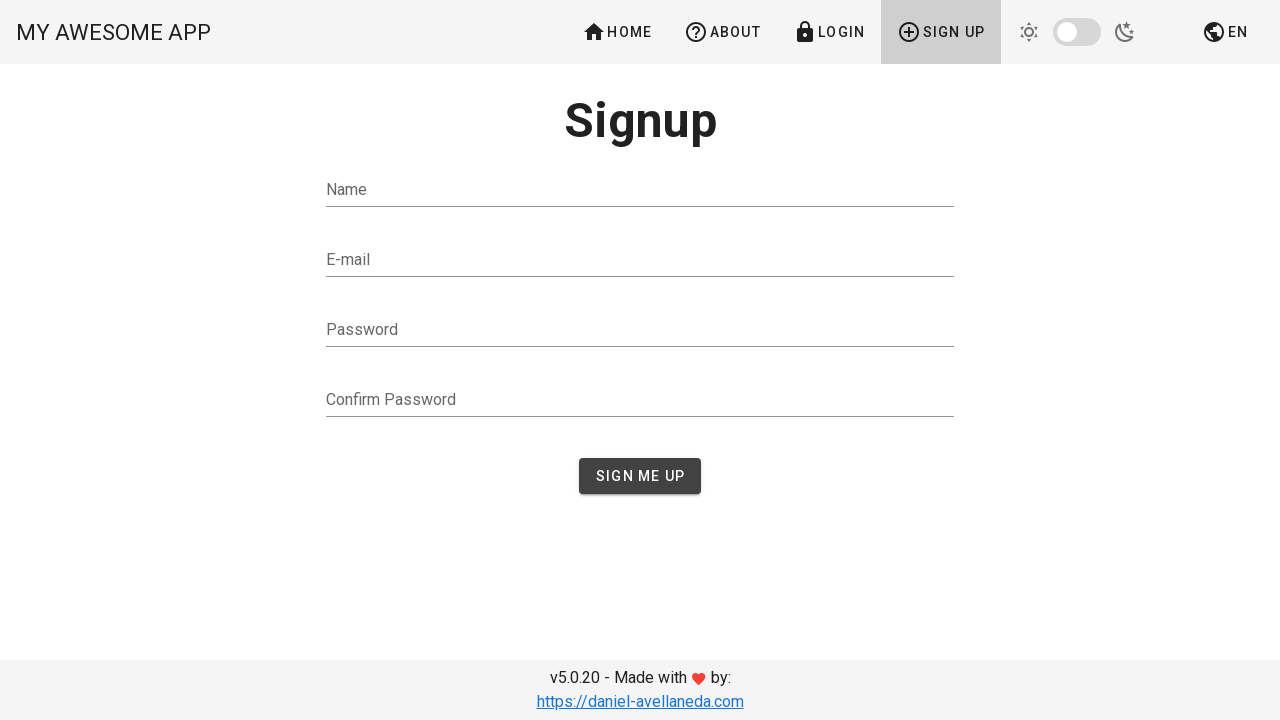